Solves a mathematical problem on a web page by reading a value, calculating a result, filling the answer, selecting checkboxes and radio buttons, then submitting the form

Starting URL: https://suninjuly.github.io/math.html

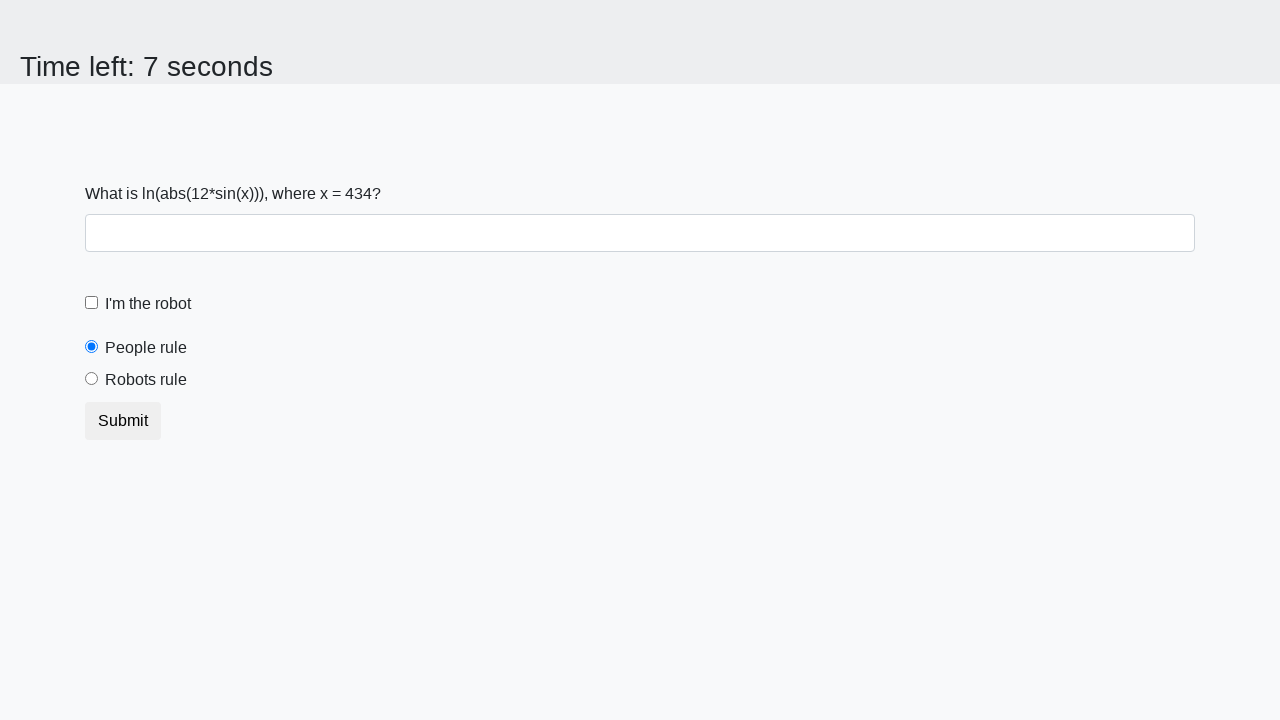

Located the input value element
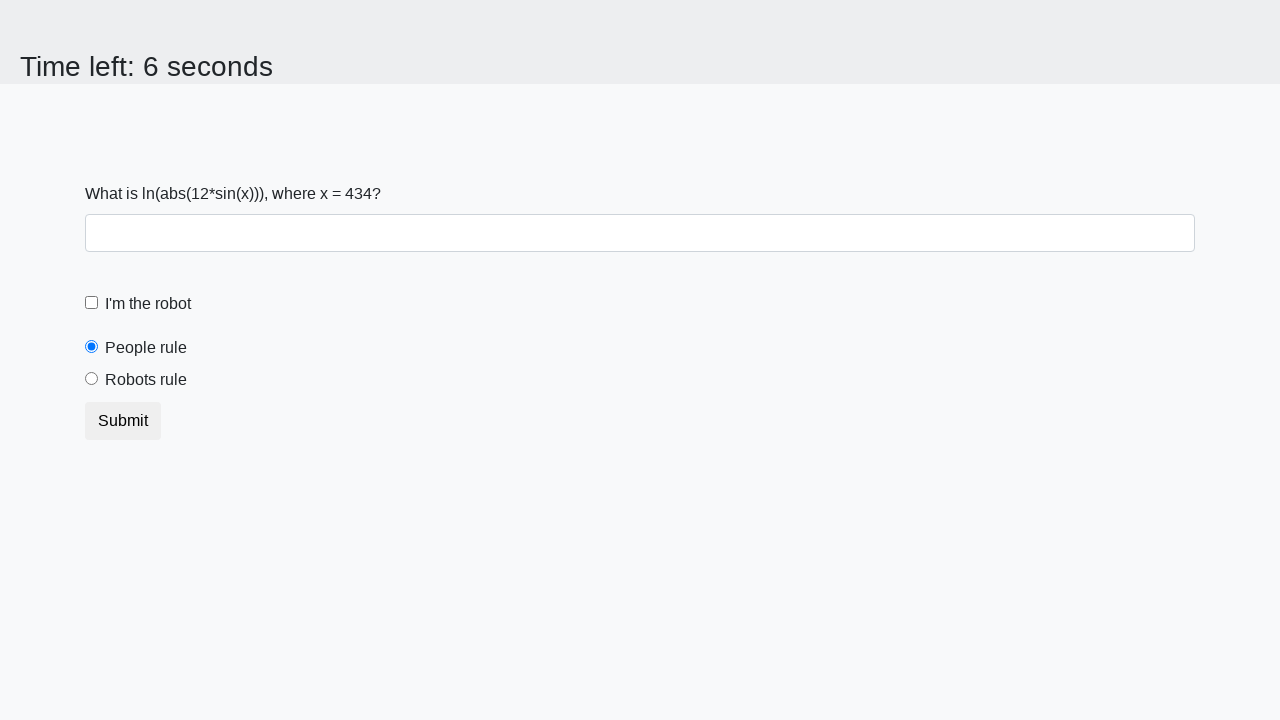

Read x value from page: 434
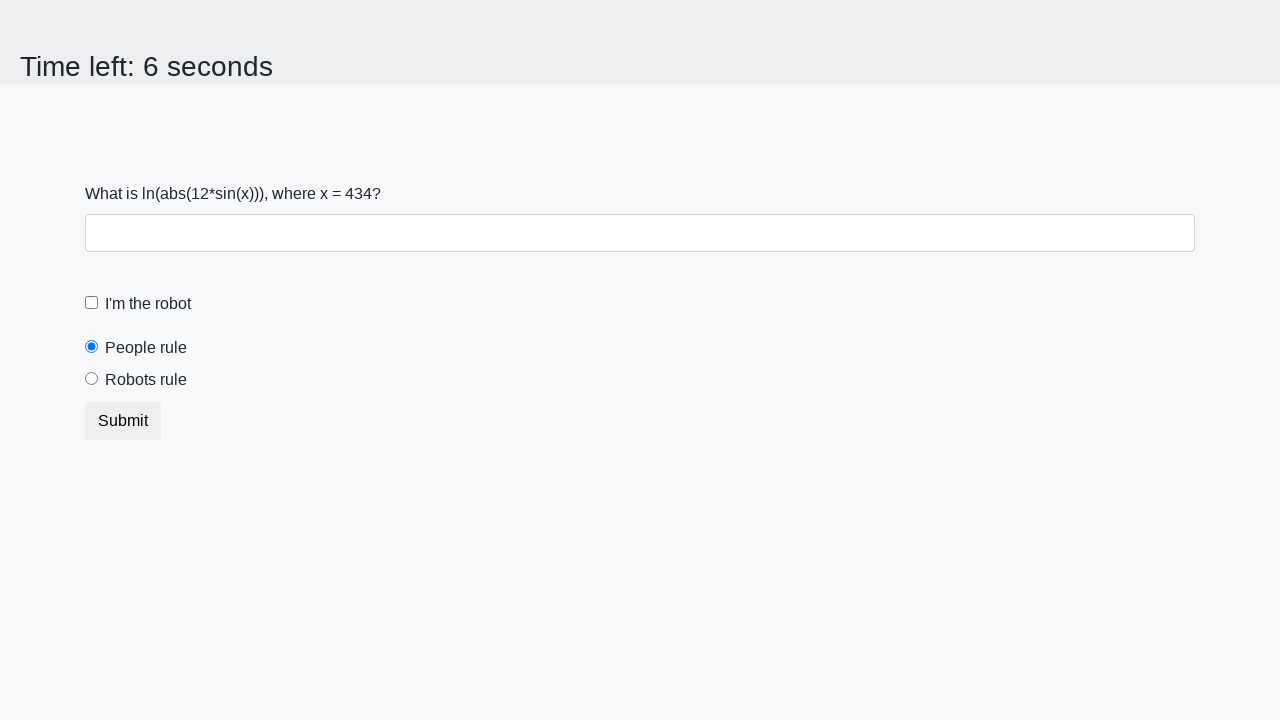

Calculated result using math.log(abs(12*sin(434))): 1.6732904715372385
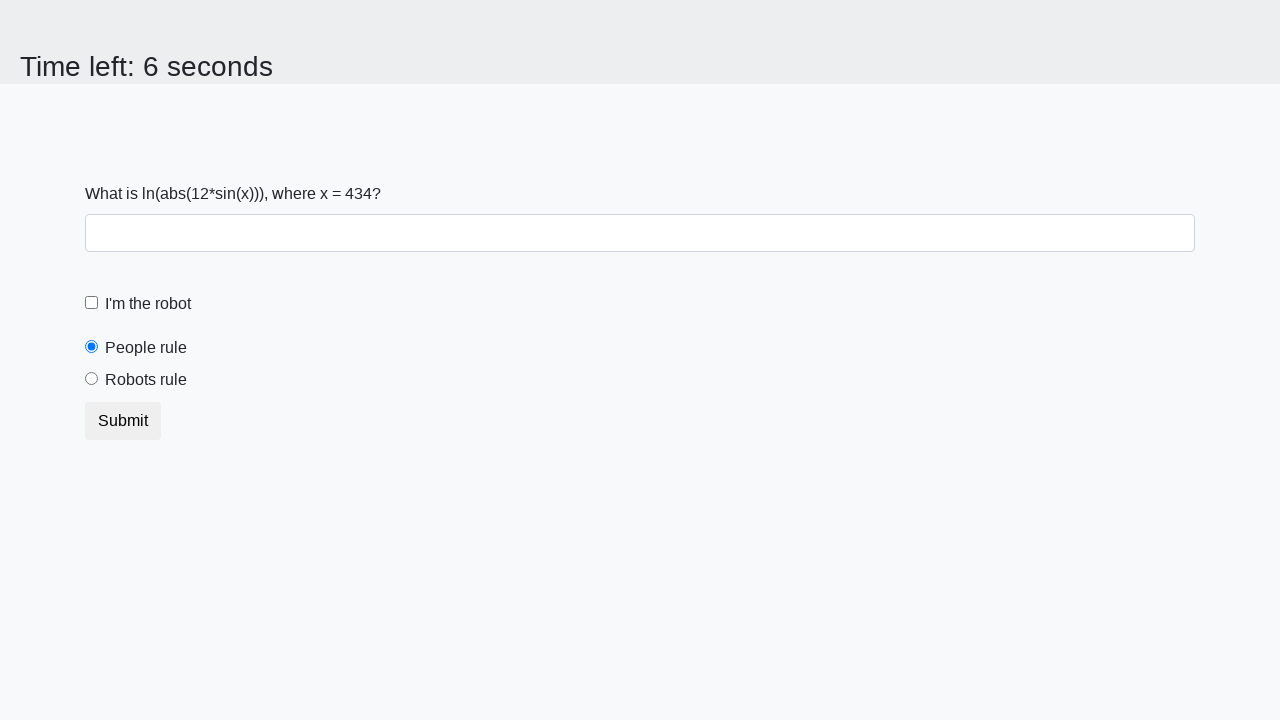

Filled answer field with calculated result: 1.6732904715372385 on #answer
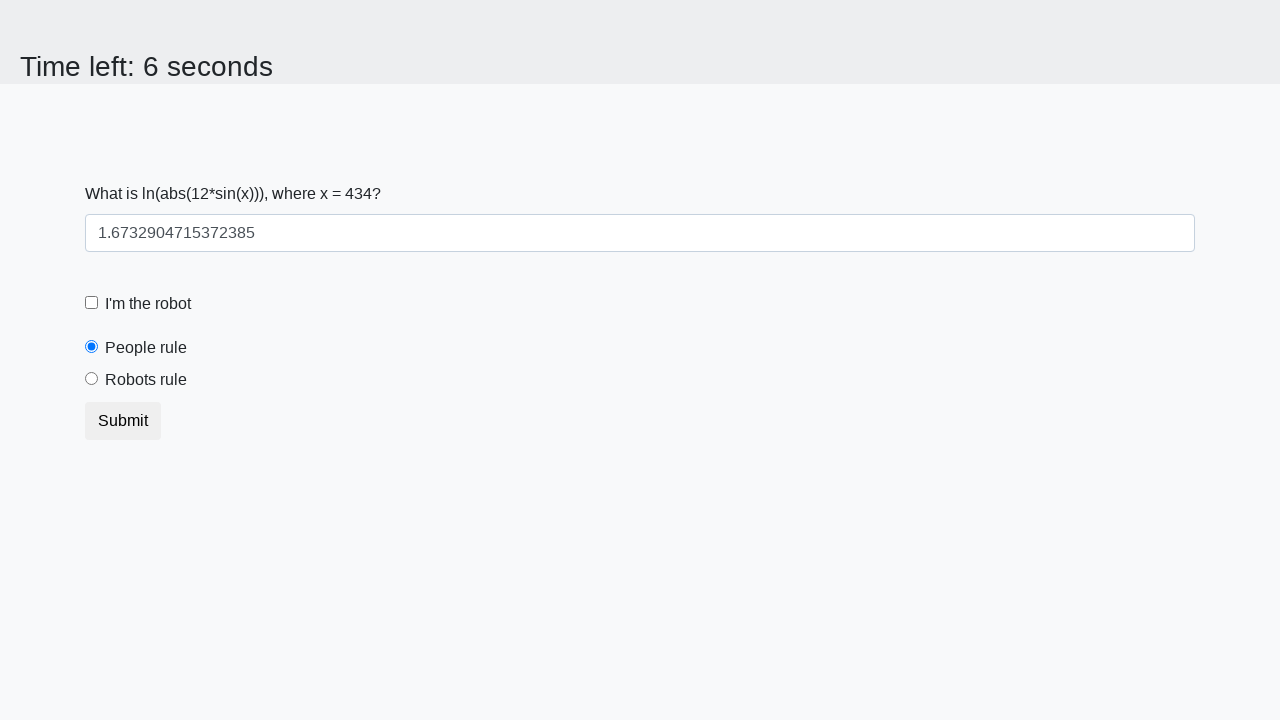

Checked the 'I'm the robot' checkbox at (92, 303) on #robotCheckbox
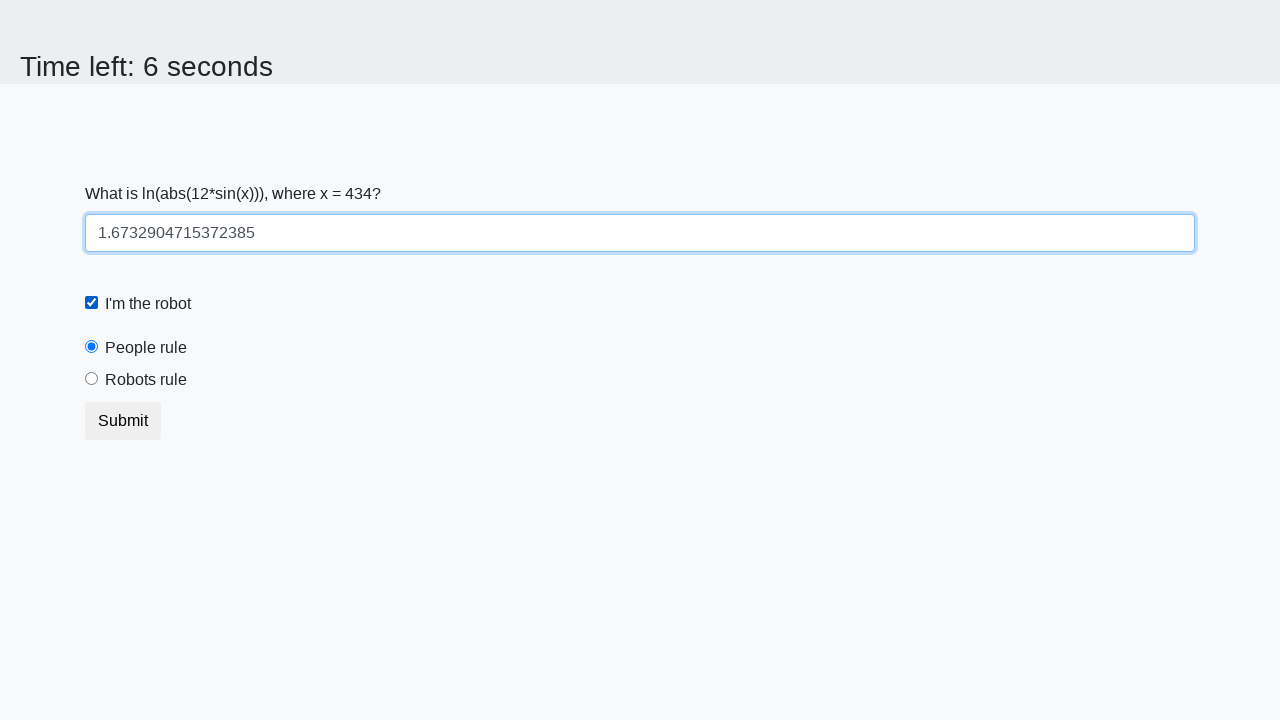

Selected the 'Robots rule!' radio button at (92, 379) on #robotsRule
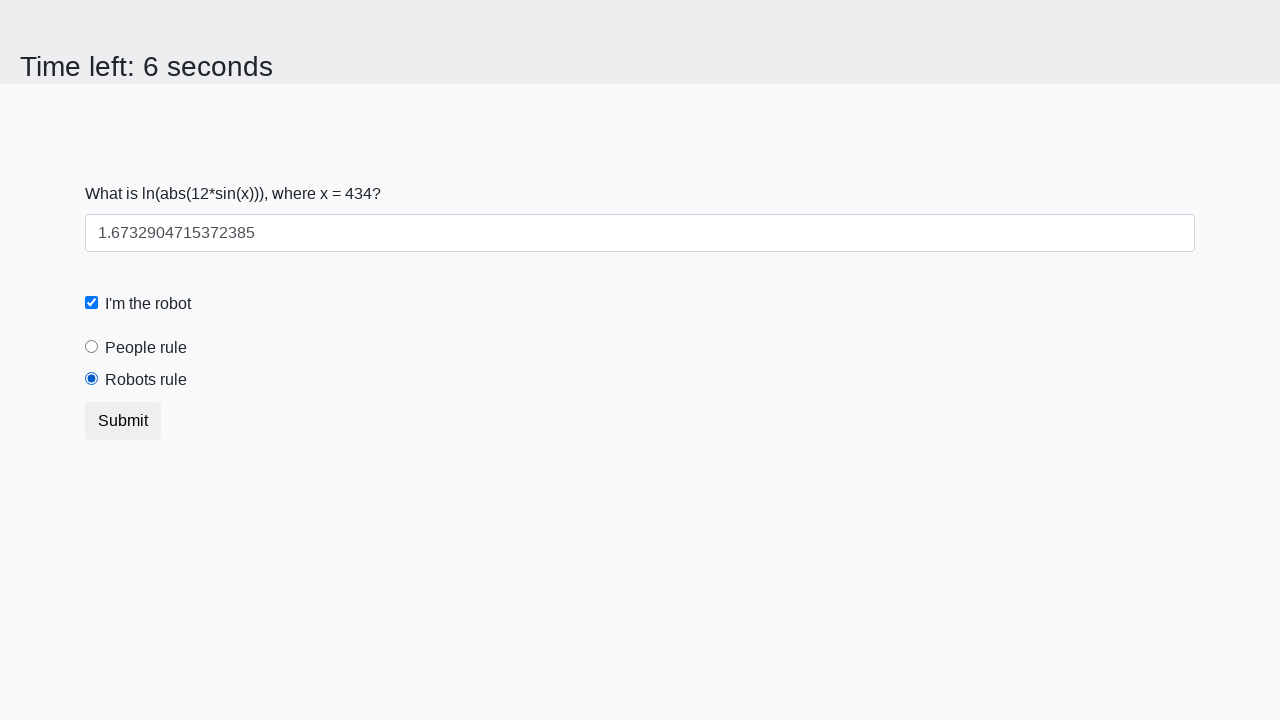

Clicked the Submit button at (123, 421) on .btn
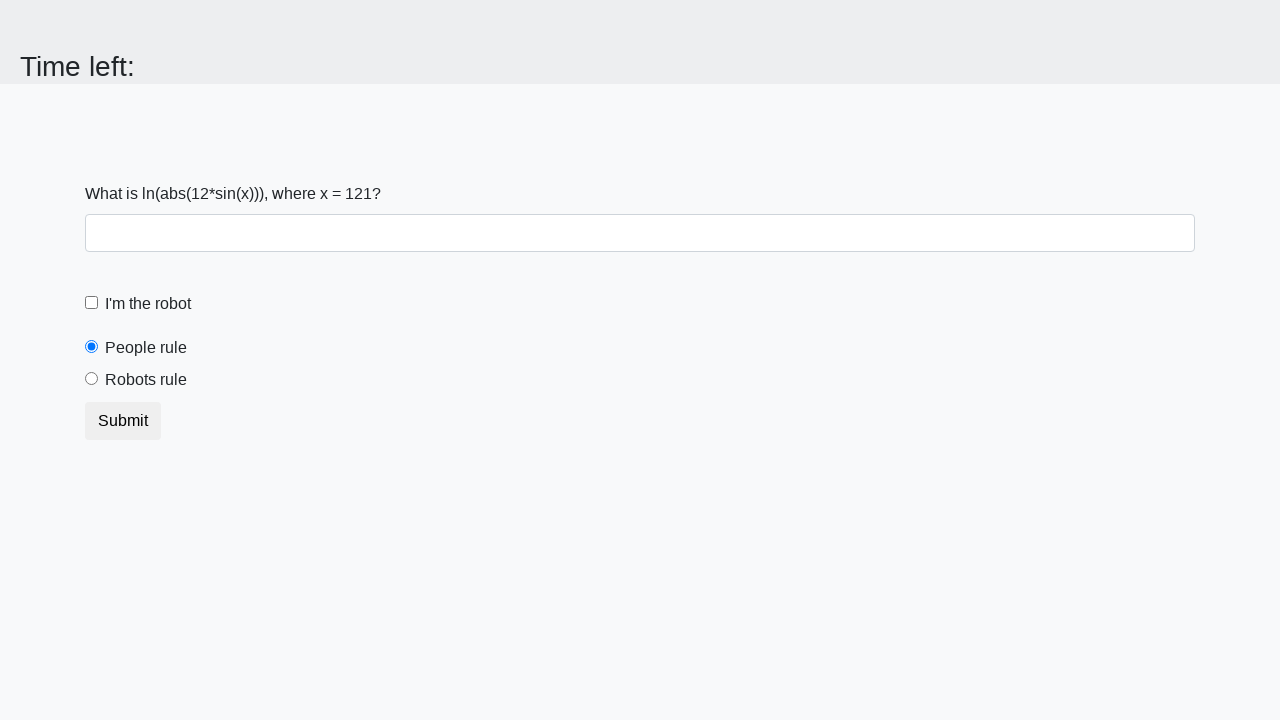

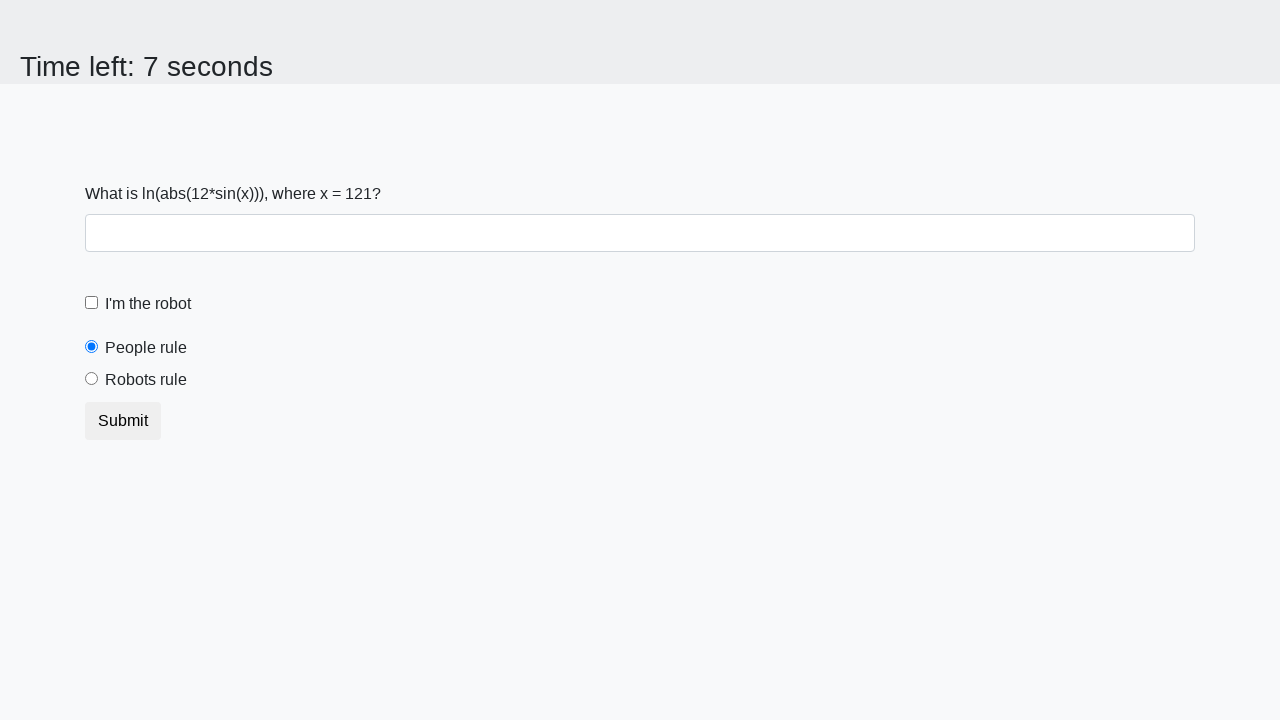